Tests adding a product to cart by clicking on a product card, adding it to cart via the product page, accepting the alert, and verifying the product appears in the cart

Starting URL: https://www.demoblaze.com/index.html

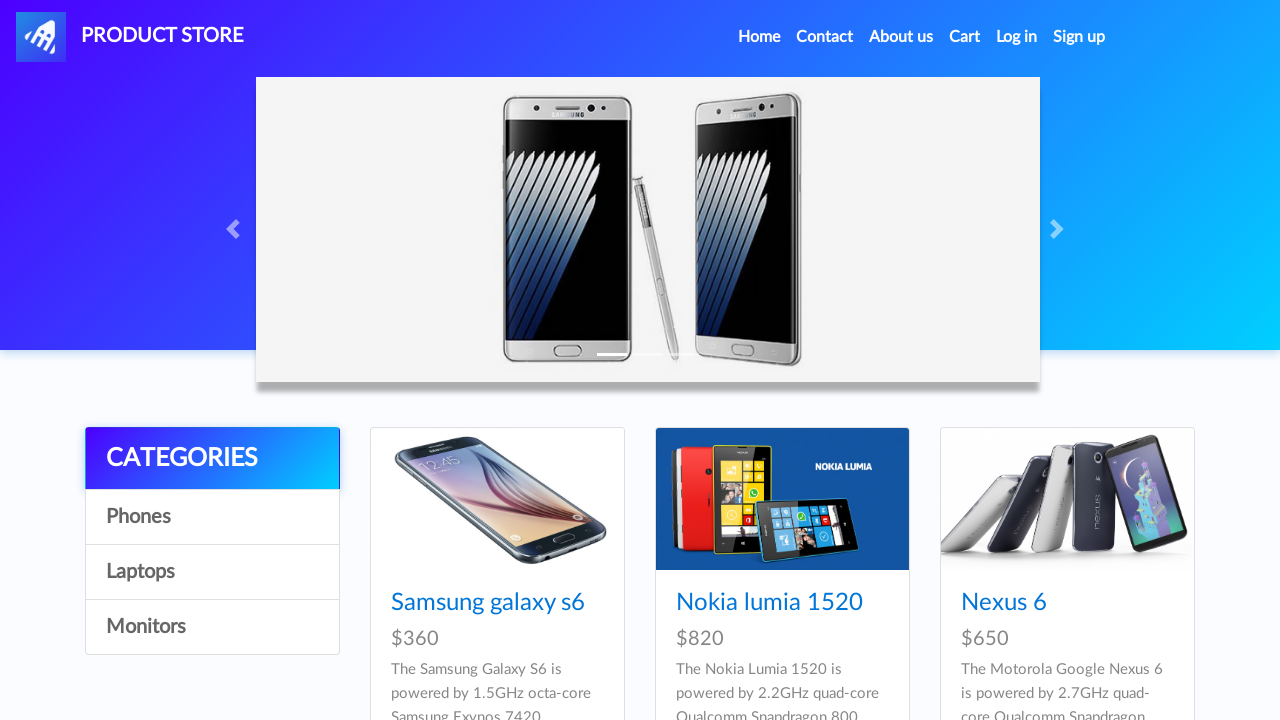

Waited for product cards to load
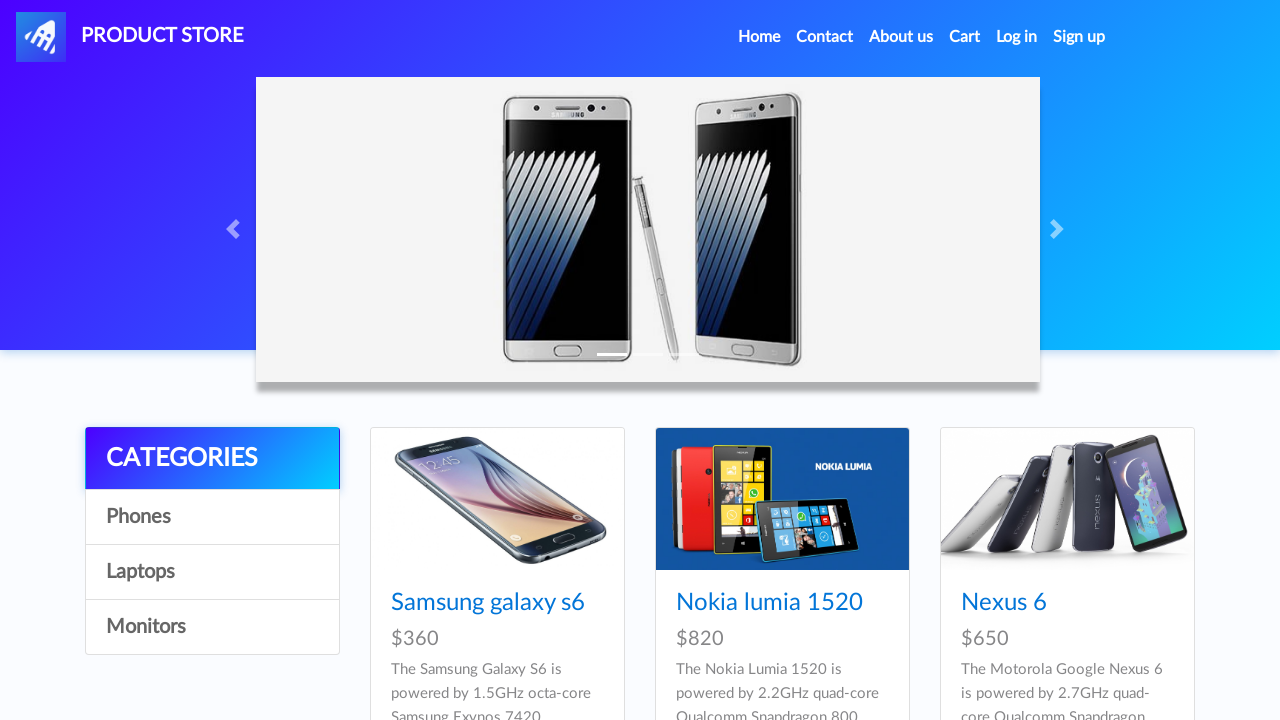

Retrieved first product name: Samsung galaxy s6
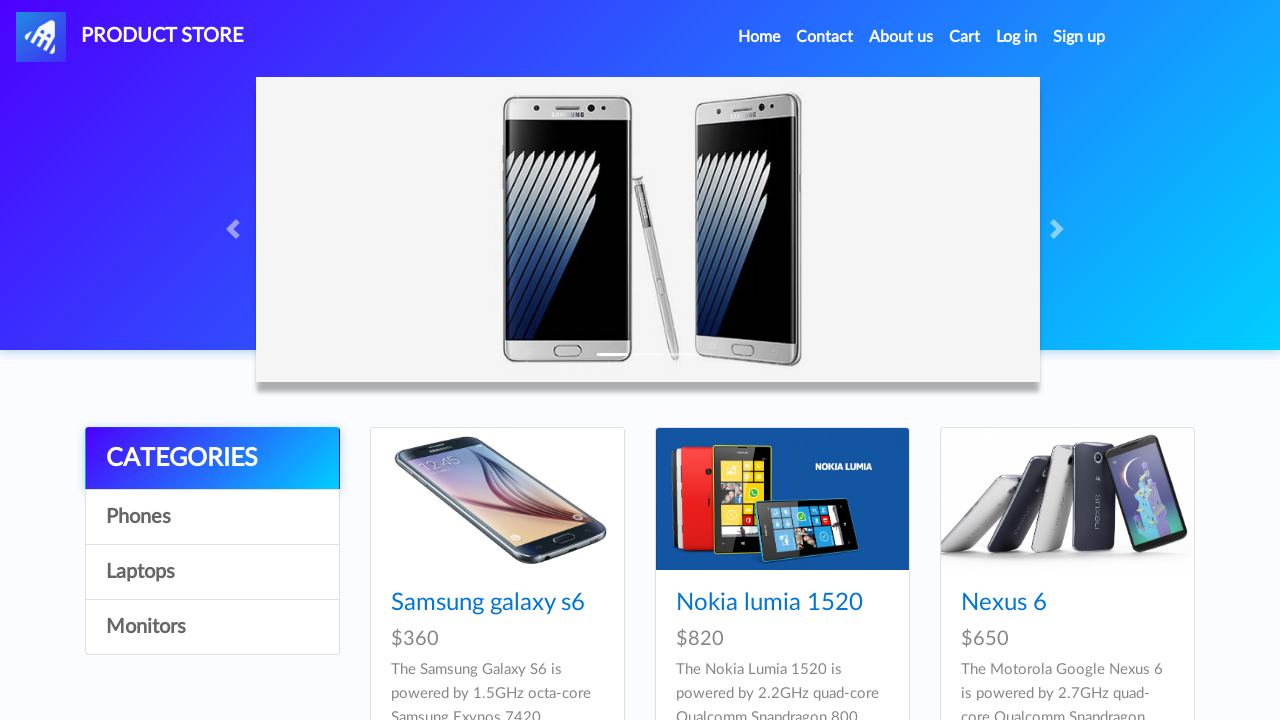

Clicked on first product card to open product page at (497, 603) on .card-title >> nth=0
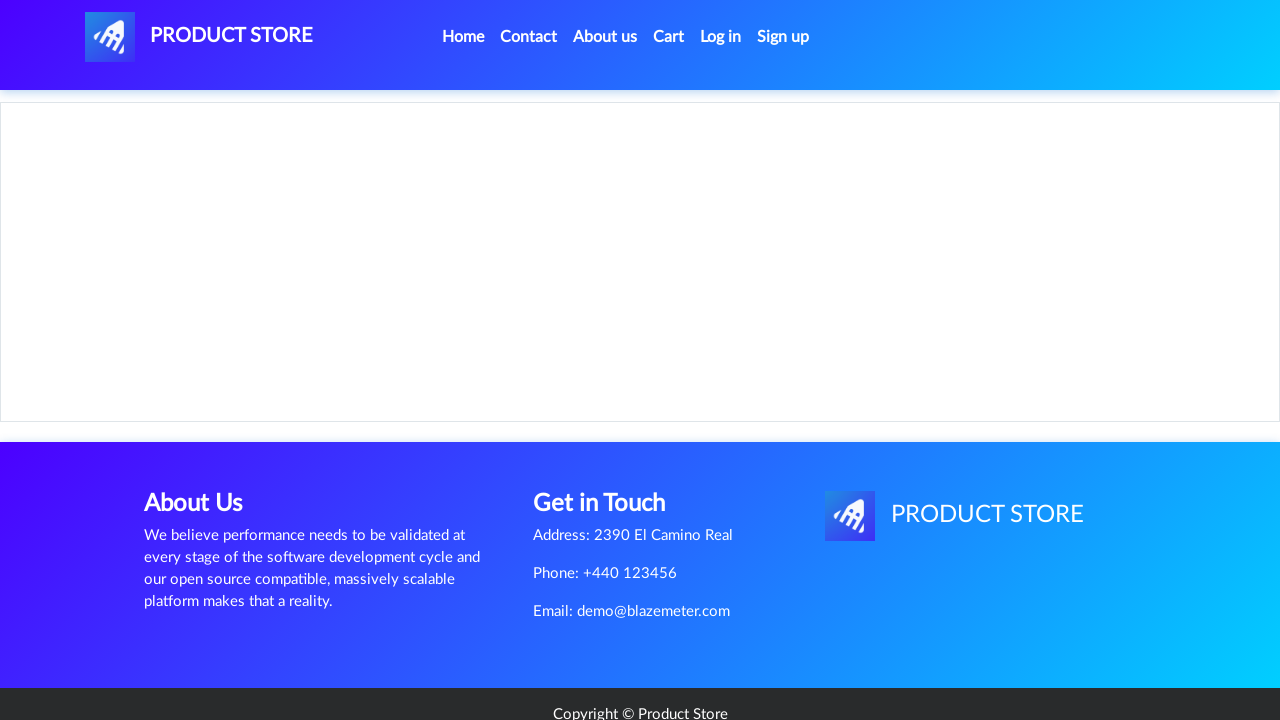

Product page loaded with 'Add to cart' button visible
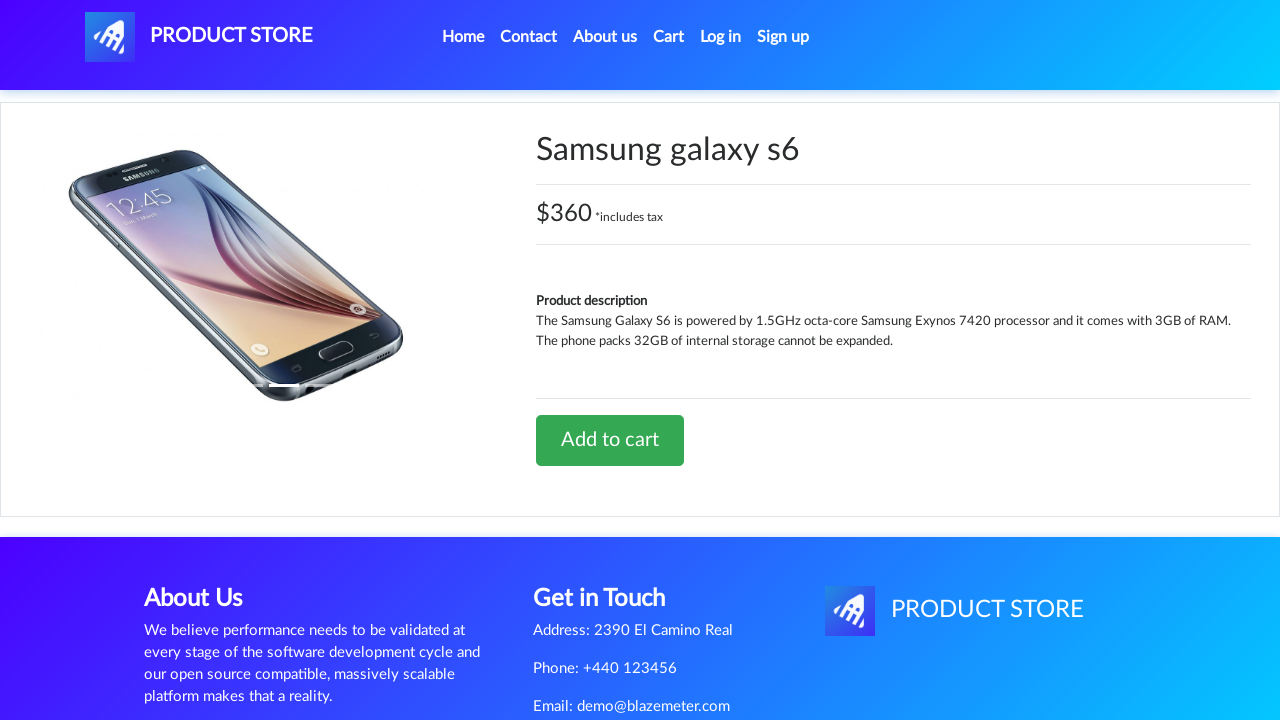

Clicked 'Add to cart' button at (610, 440) on a[onclick='addToCart(1)']
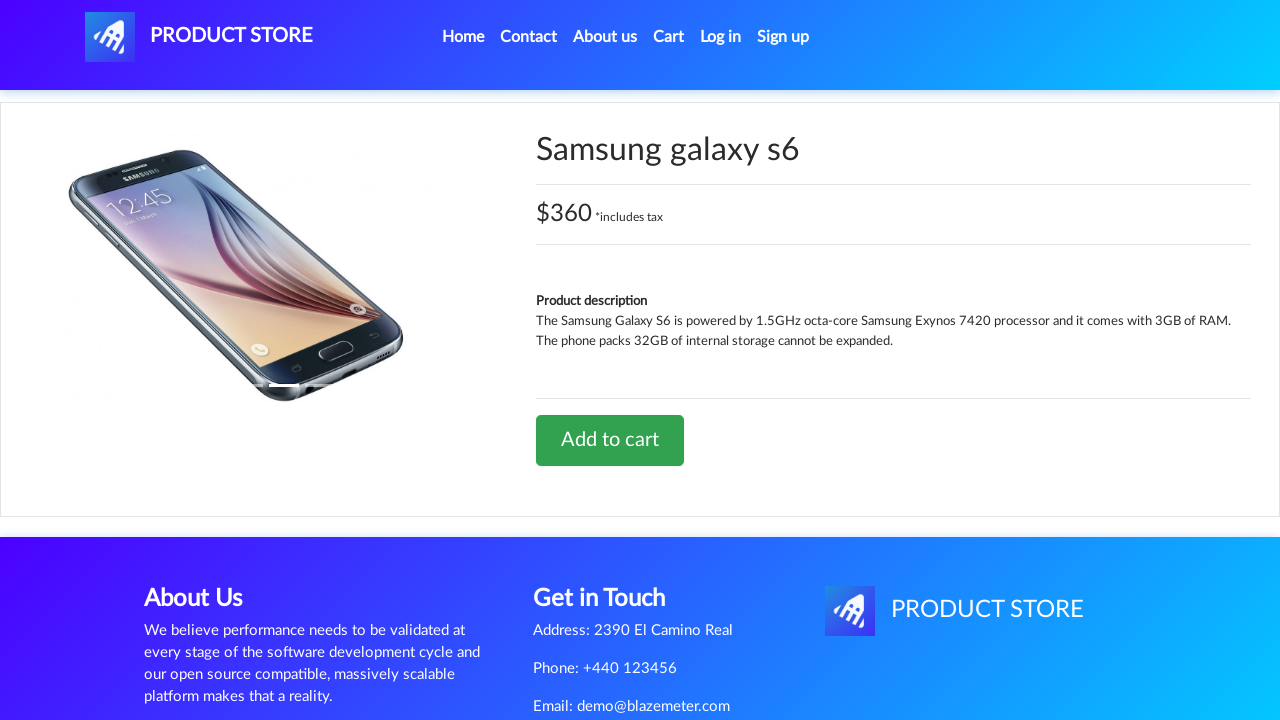

Set up alert handler to accept dialogs
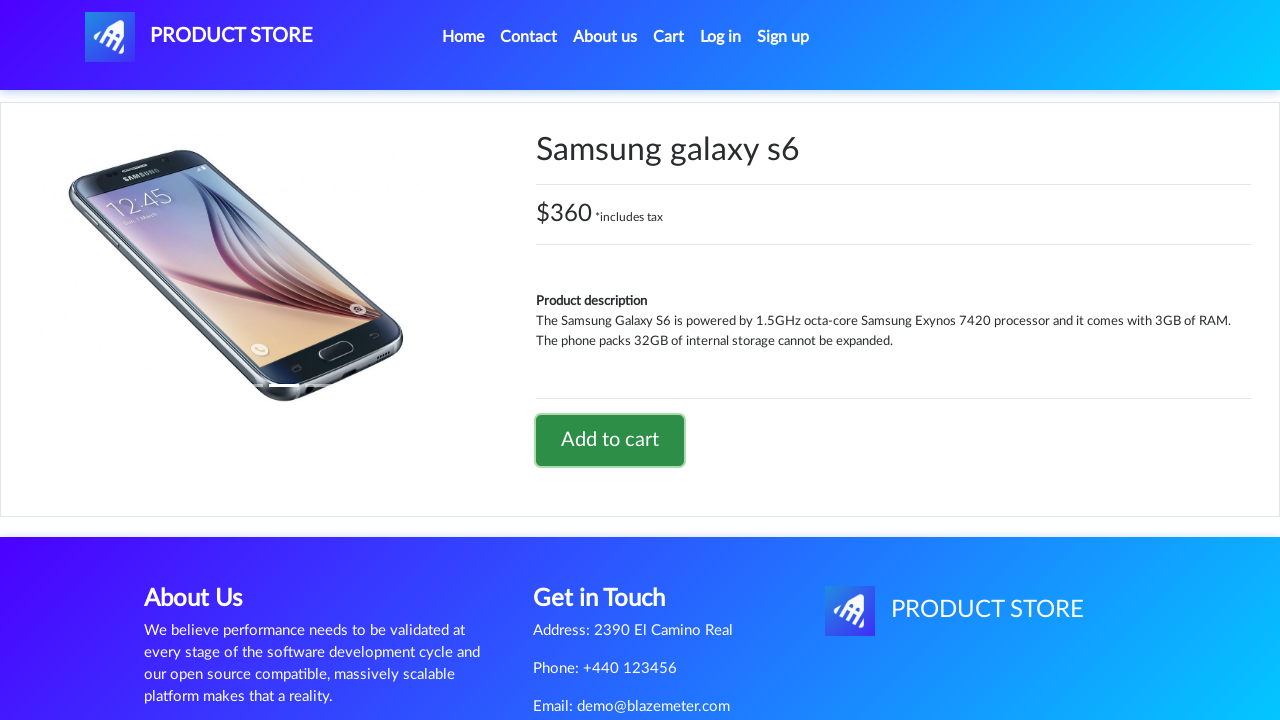

Waited for alert dialog to appear and be accepted
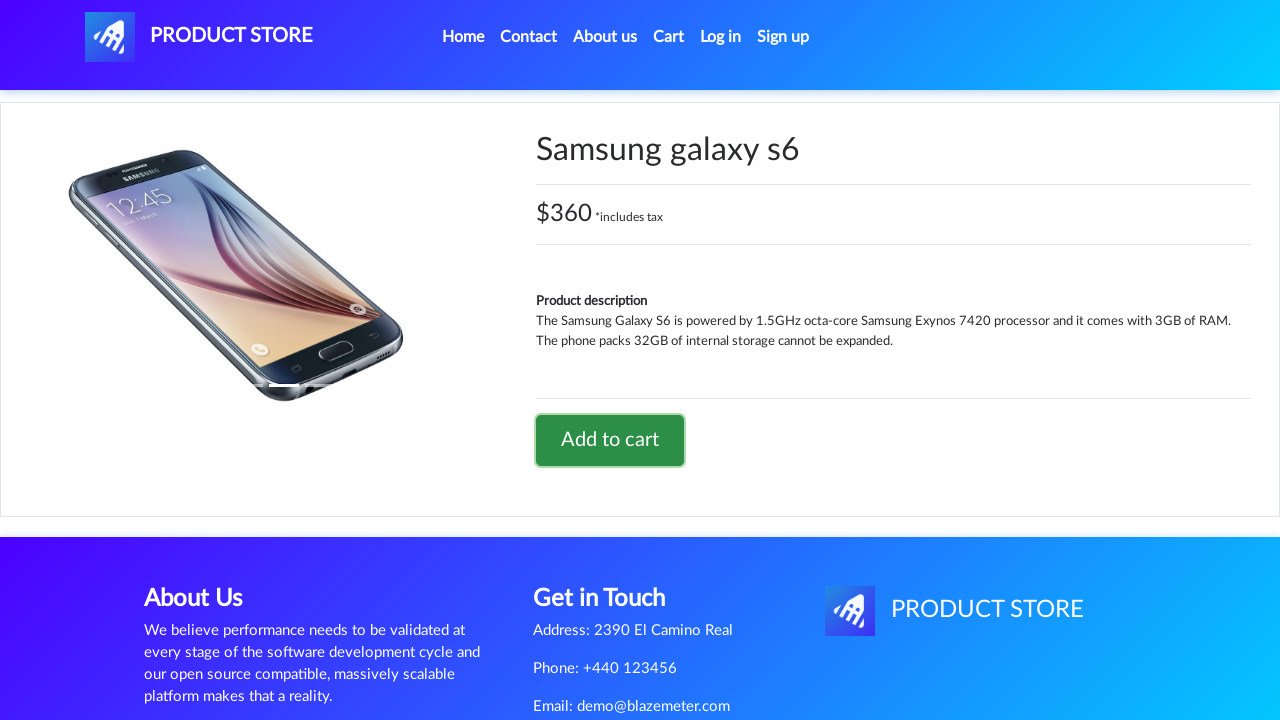

Clicked cart button to navigate to cart page at (669, 37) on #cartur
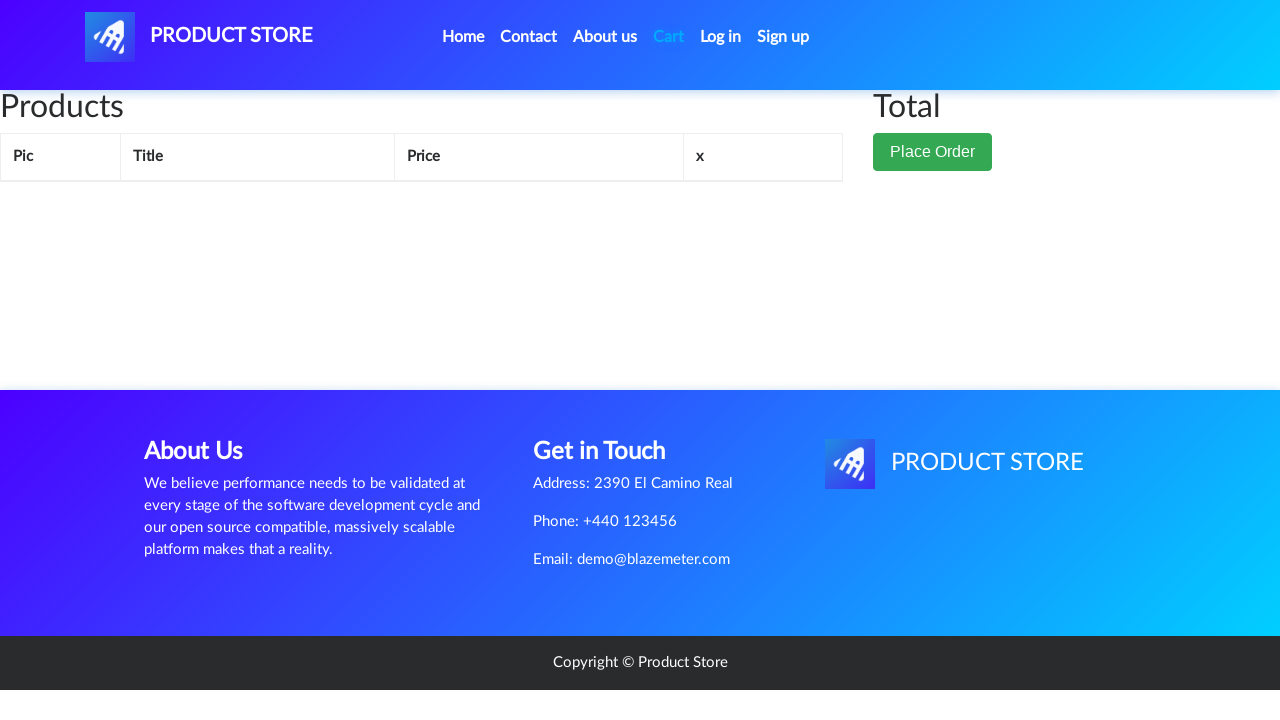

Cart page loaded and product table is visible
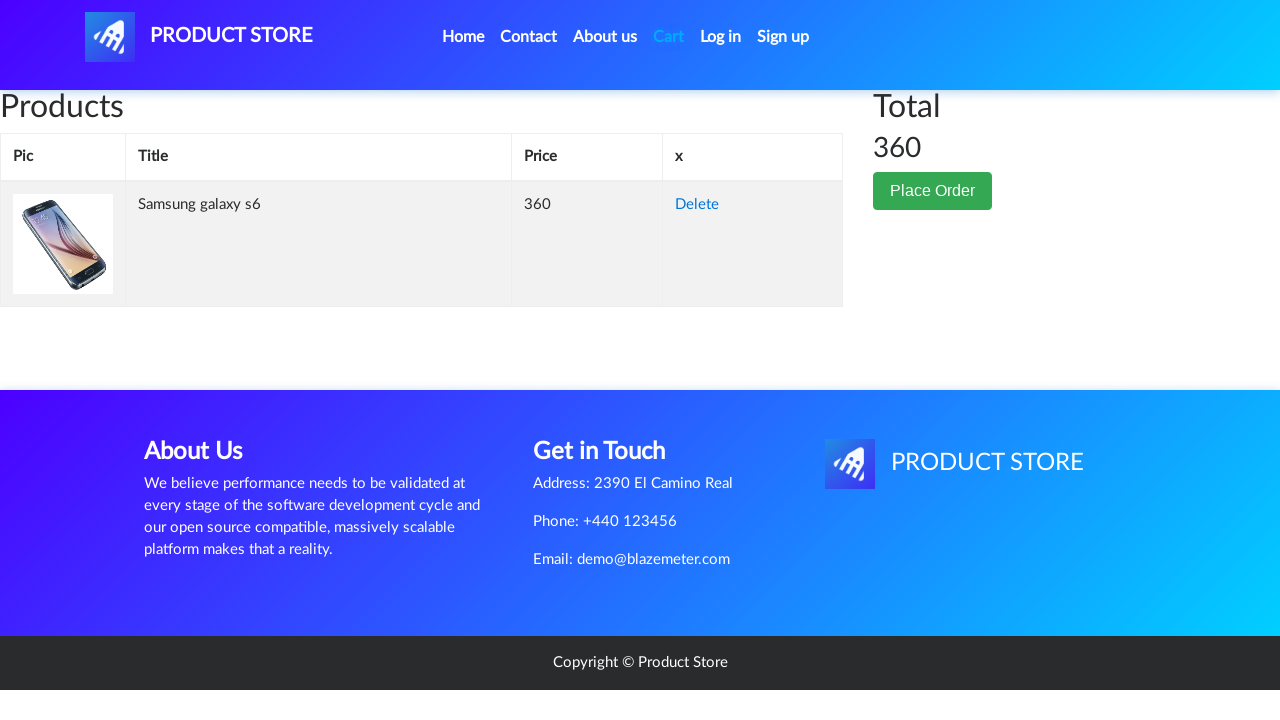

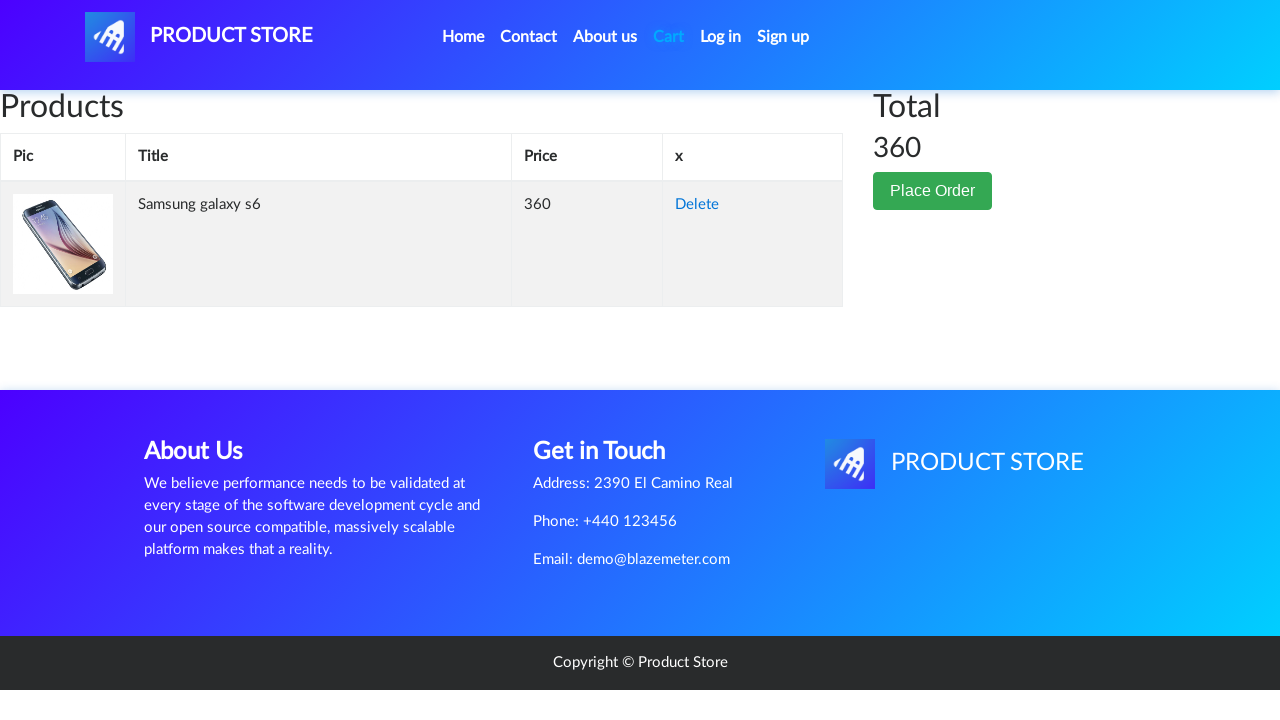